Takes a screenshot of the ActionHero website homepage

Starting URL: https://www.actionherojs.com

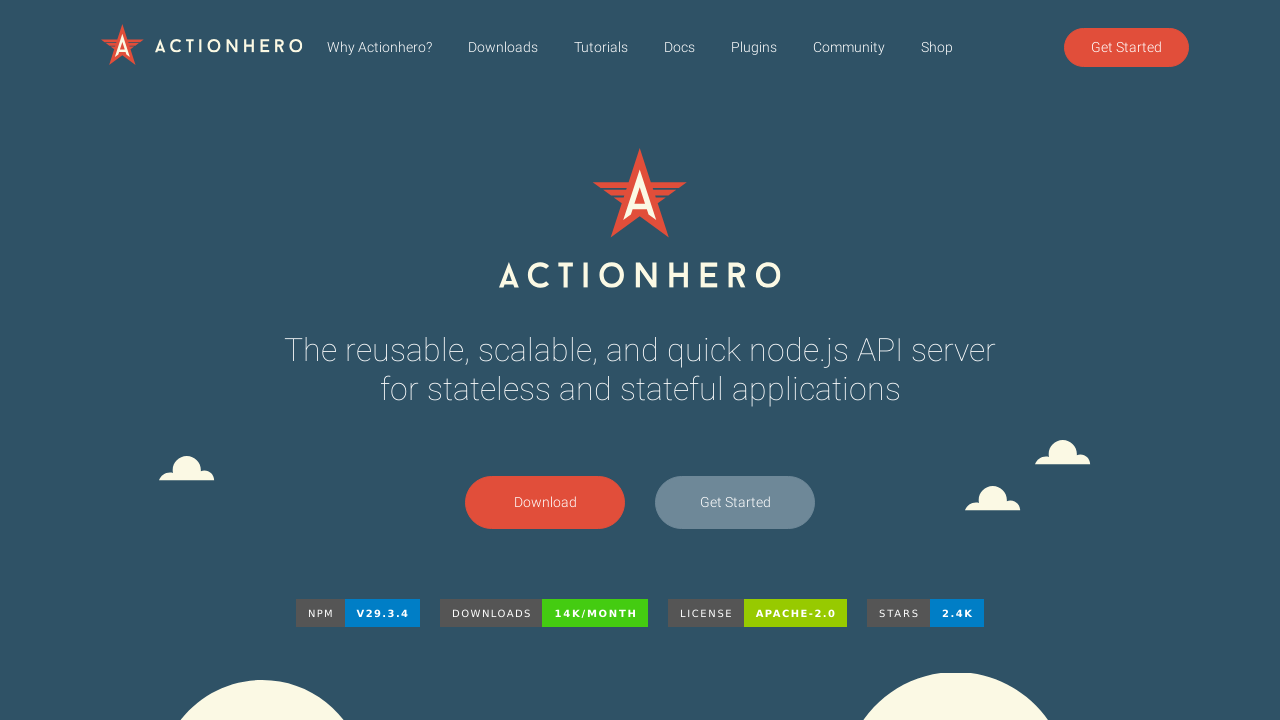

Navigated to ActionHero website homepage
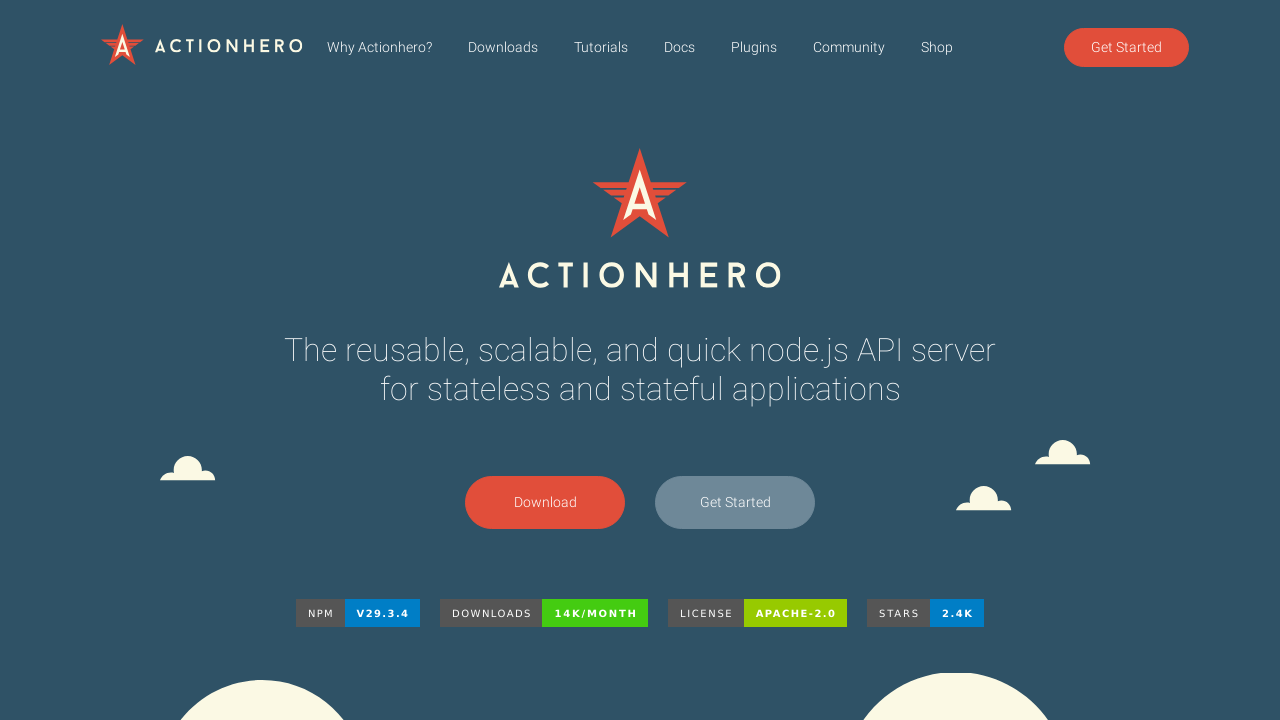

Took screenshot of ActionHero homepage
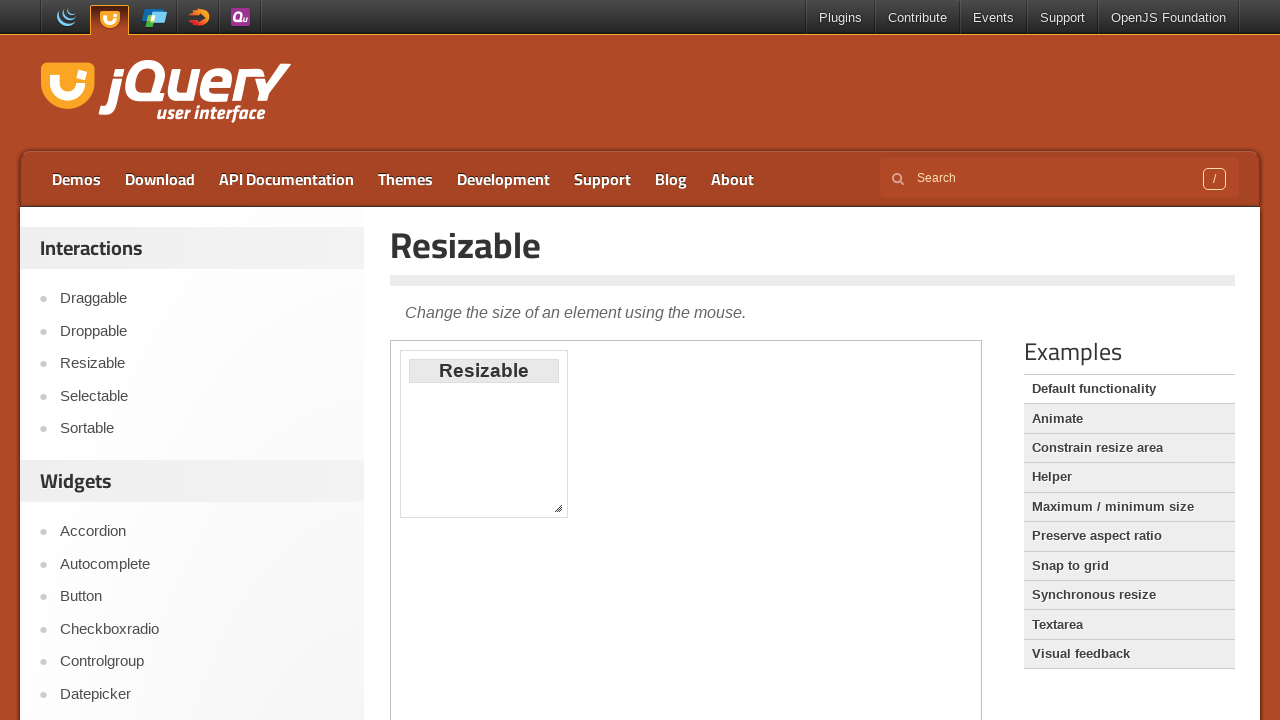

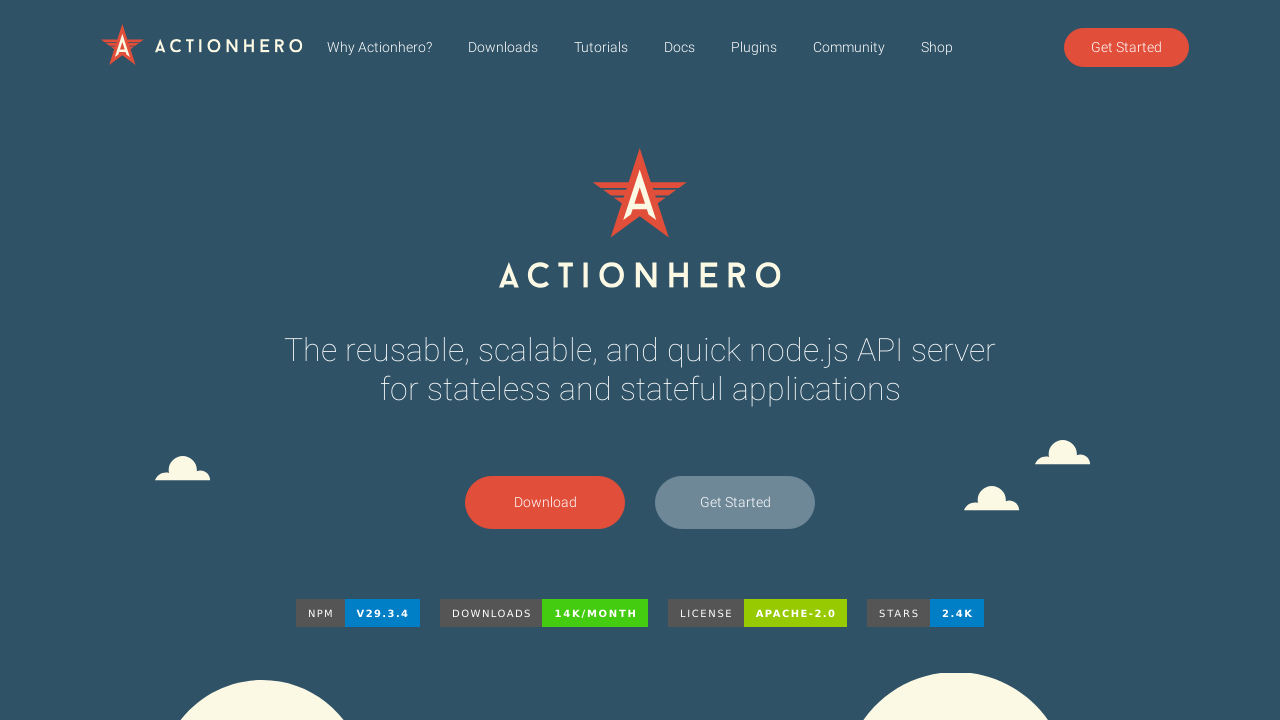